Navigates to Hacker News newest page and clicks "More" link multiple times to load additional posts, collecting at least 100 post timestamps to verify they are sorted from newest to oldest.

Starting URL: https://news.ycombinator.com/newest

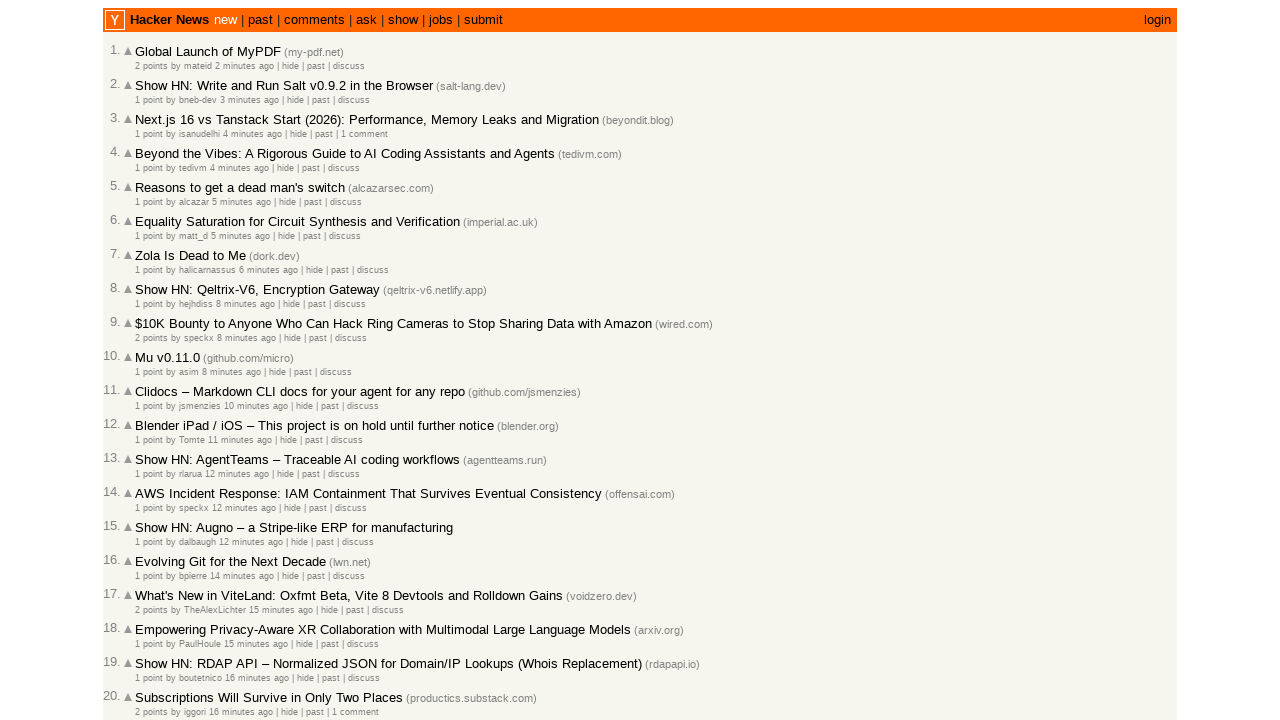

Waited for page content to fully load
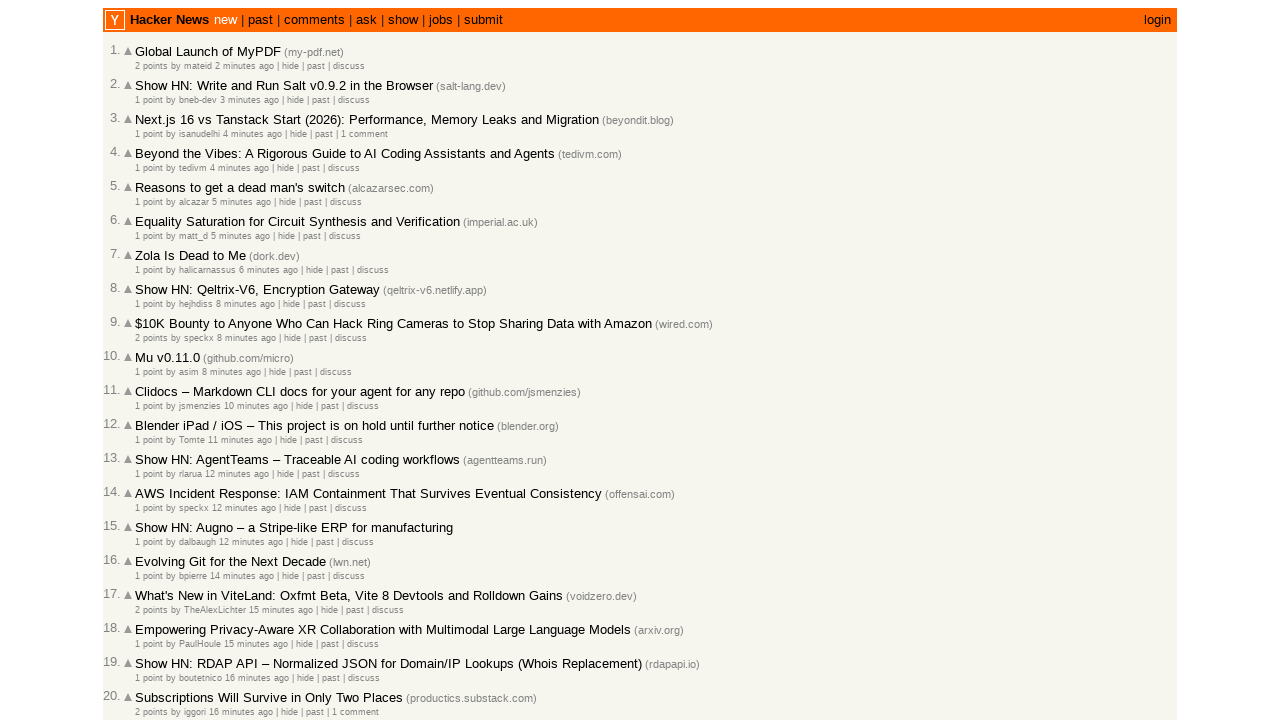

Extracted timestamps from current page, found 30 timestamps
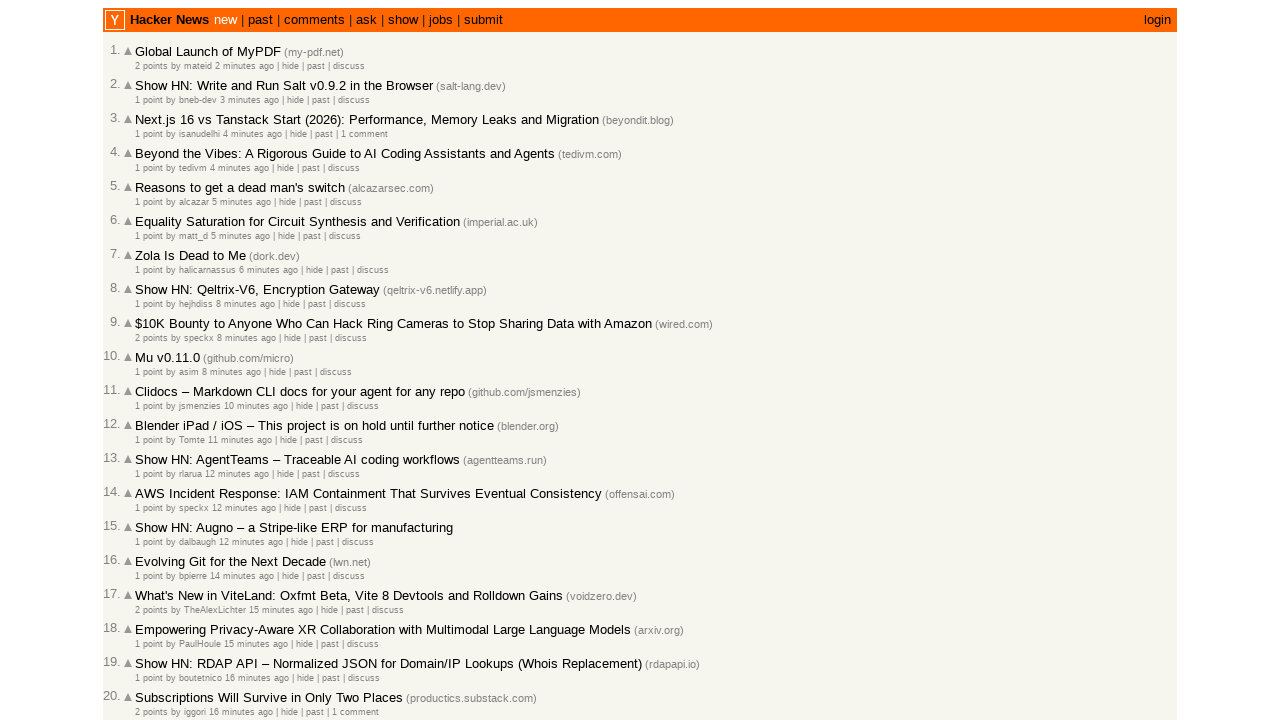

Added new unique timestamps, total collected: 30
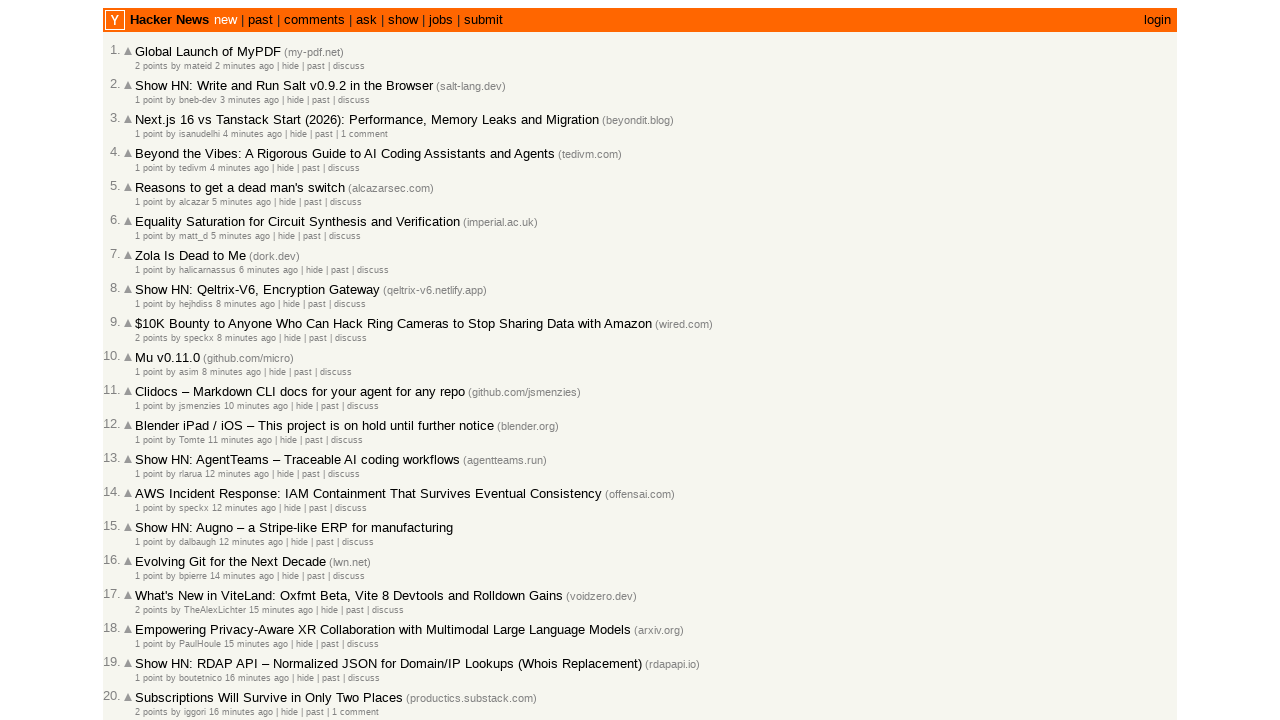

Clicked 'More' link to load additional posts at (149, 616) on a.morelink
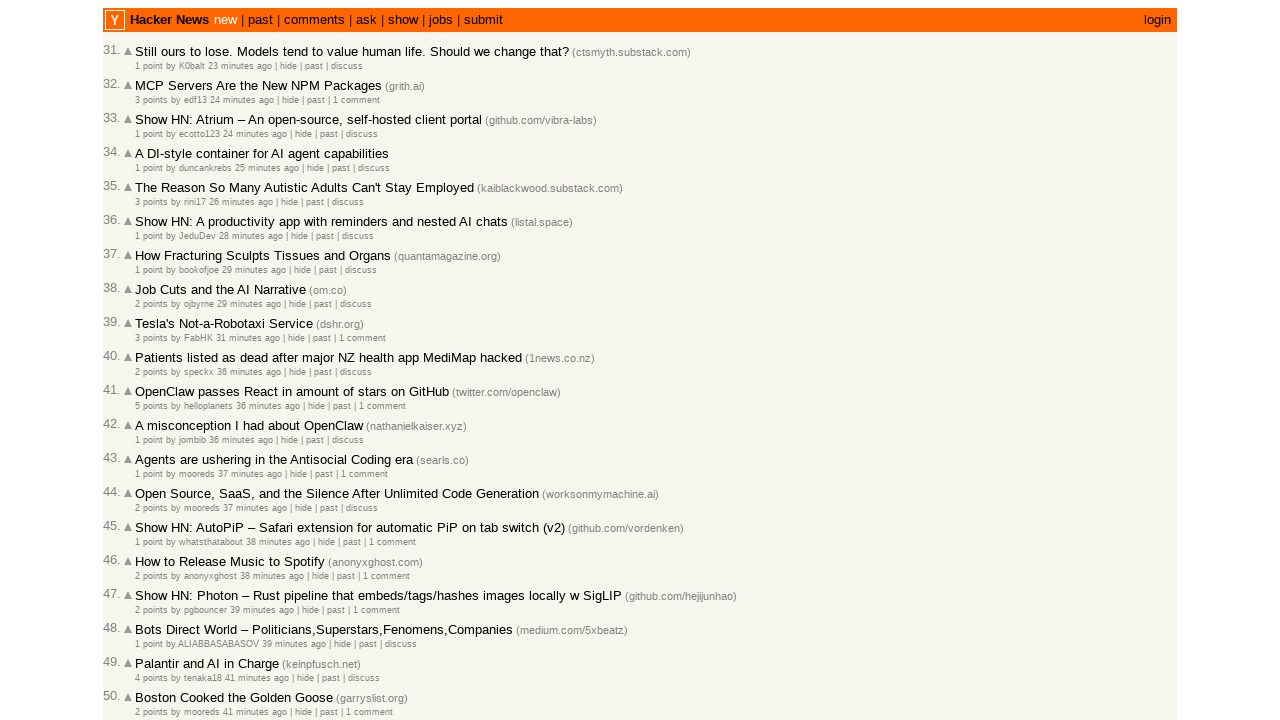

Waited for new posts to load
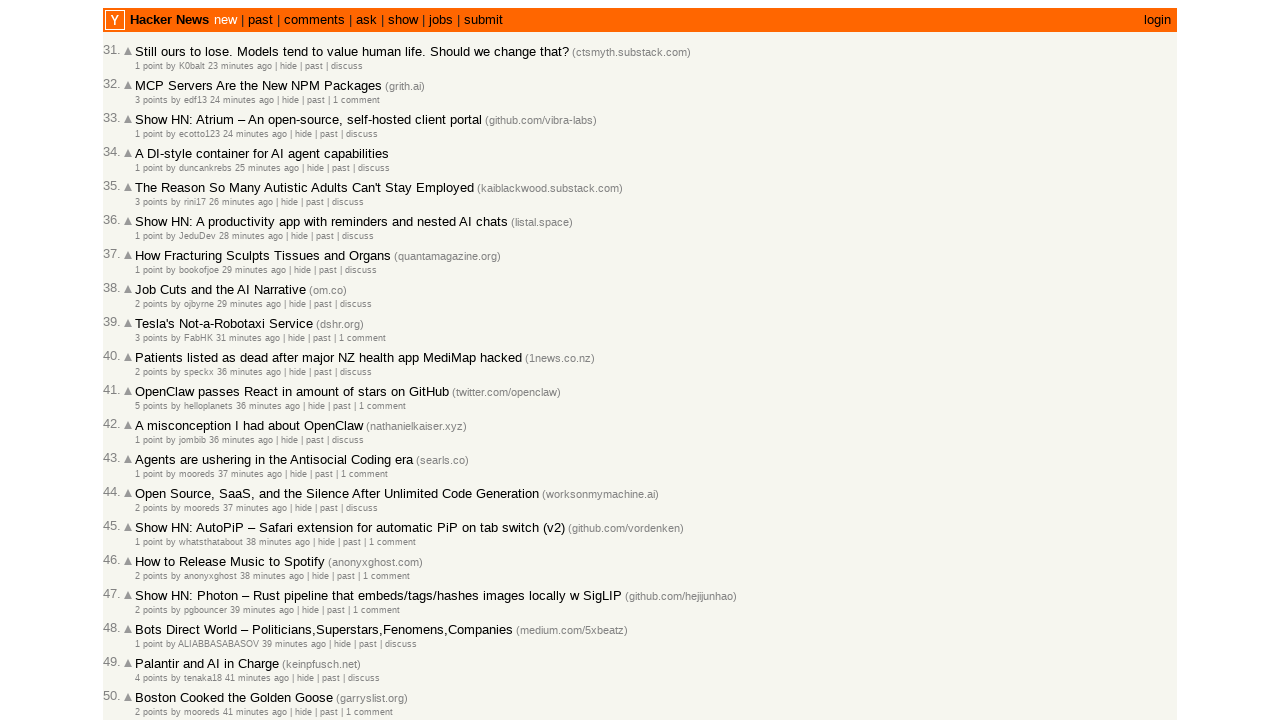

Extracted timestamps from current page, found 30 timestamps
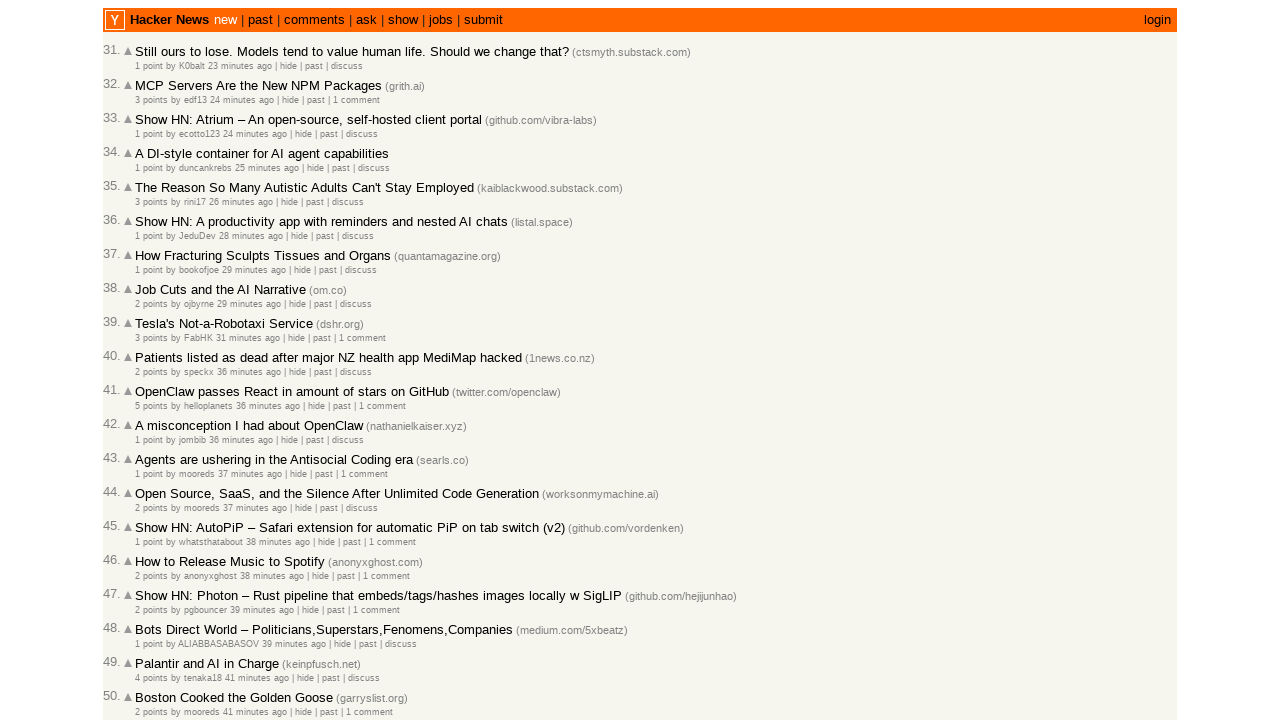

Added new unique timestamps, total collected: 60
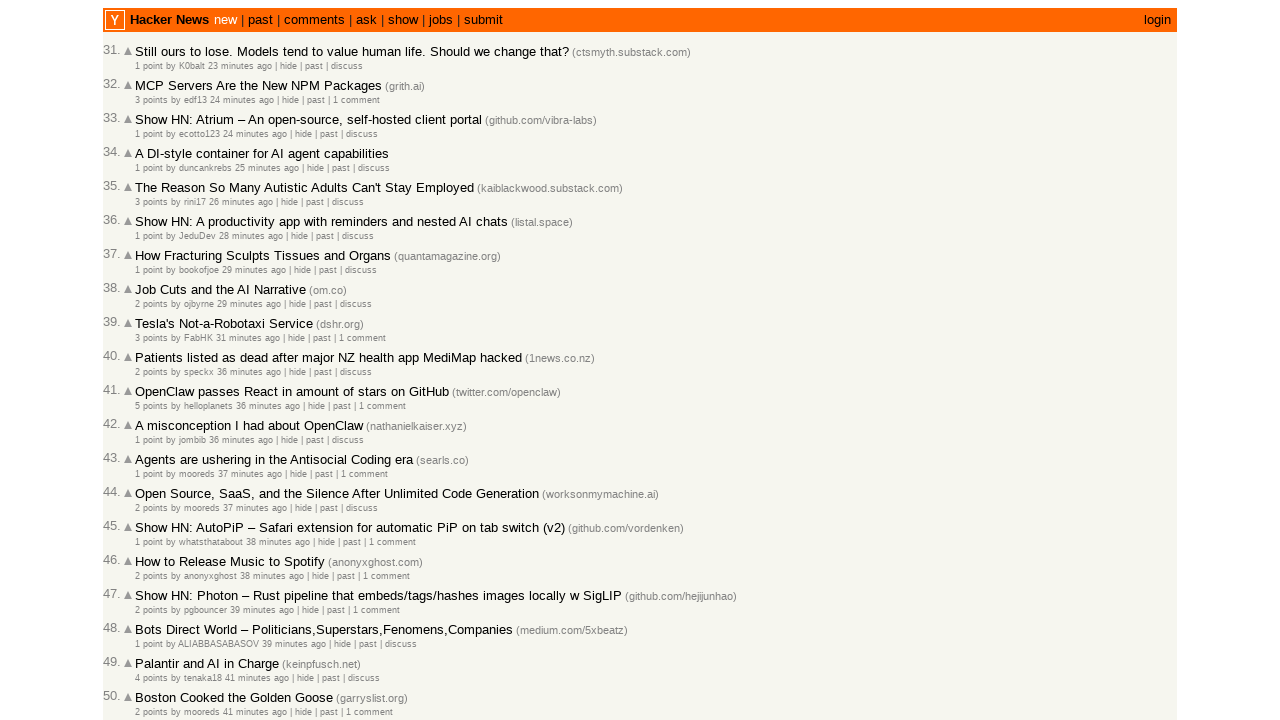

Clicked 'More' link to load additional posts at (149, 616) on a.morelink
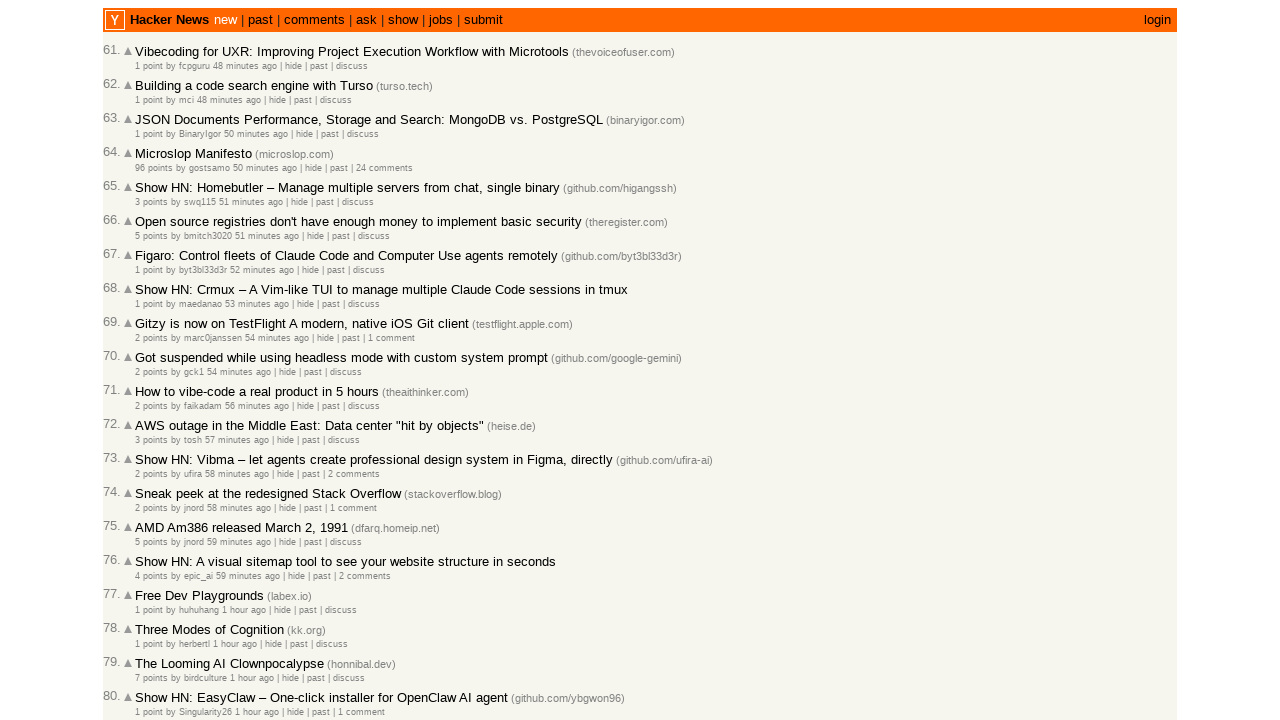

Waited for new posts to load
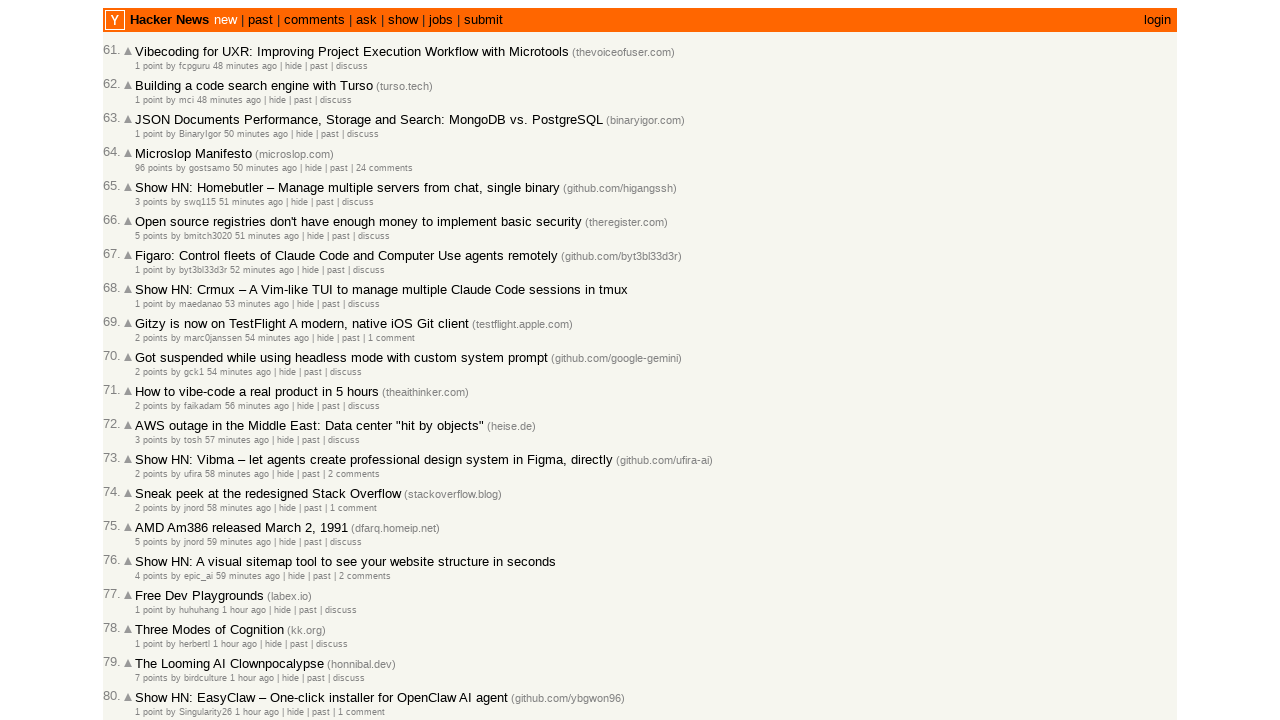

Extracted timestamps from current page, found 30 timestamps
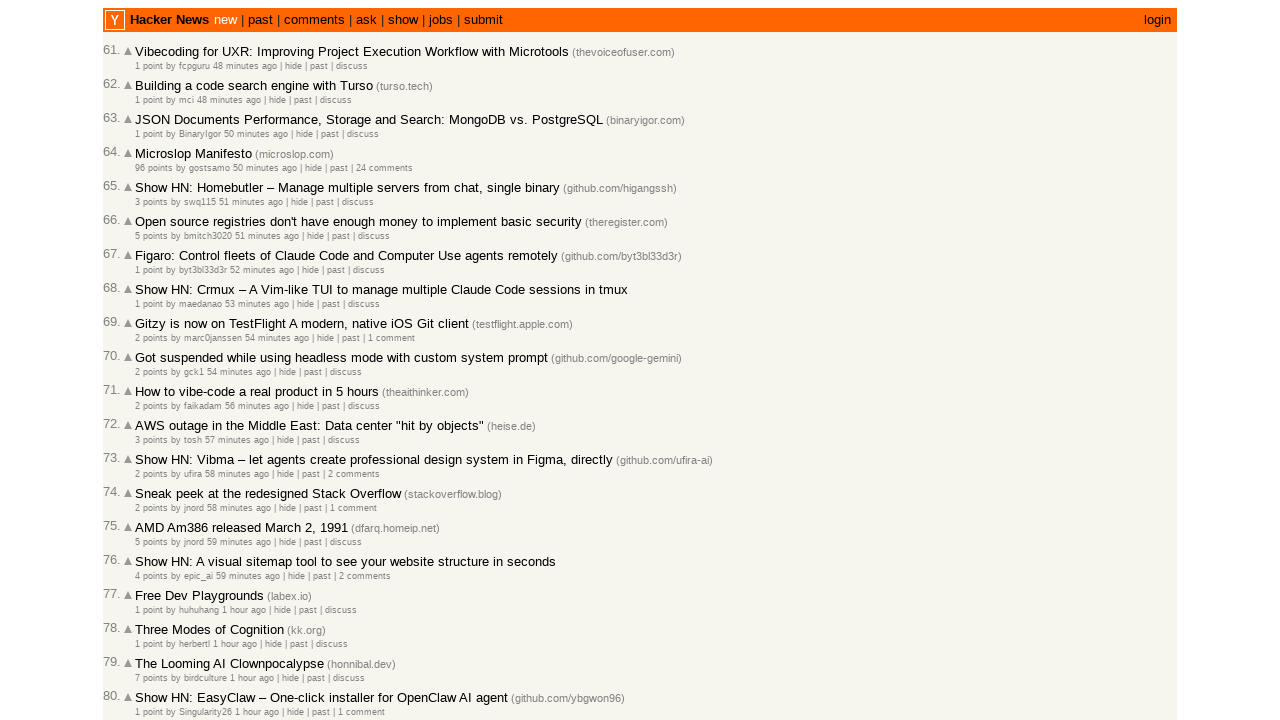

Added new unique timestamps, total collected: 90
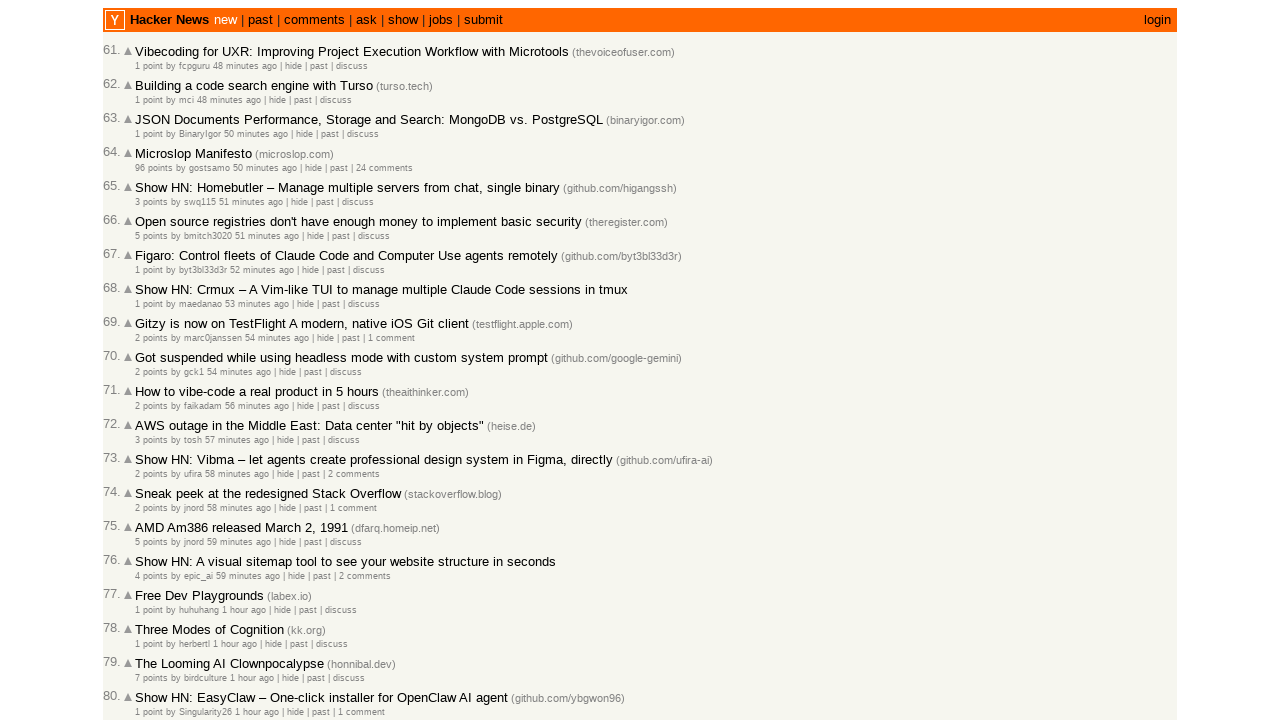

Clicked 'More' link to load additional posts at (149, 616) on a.morelink
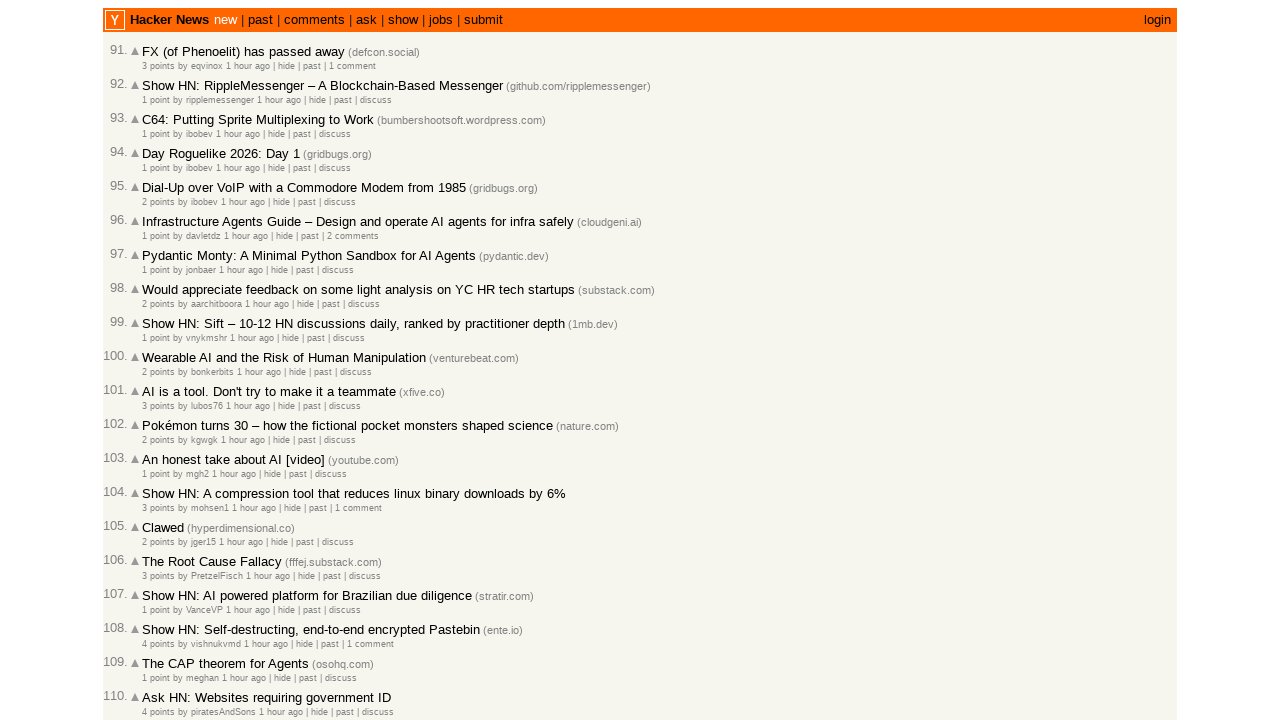

Waited for new posts to load
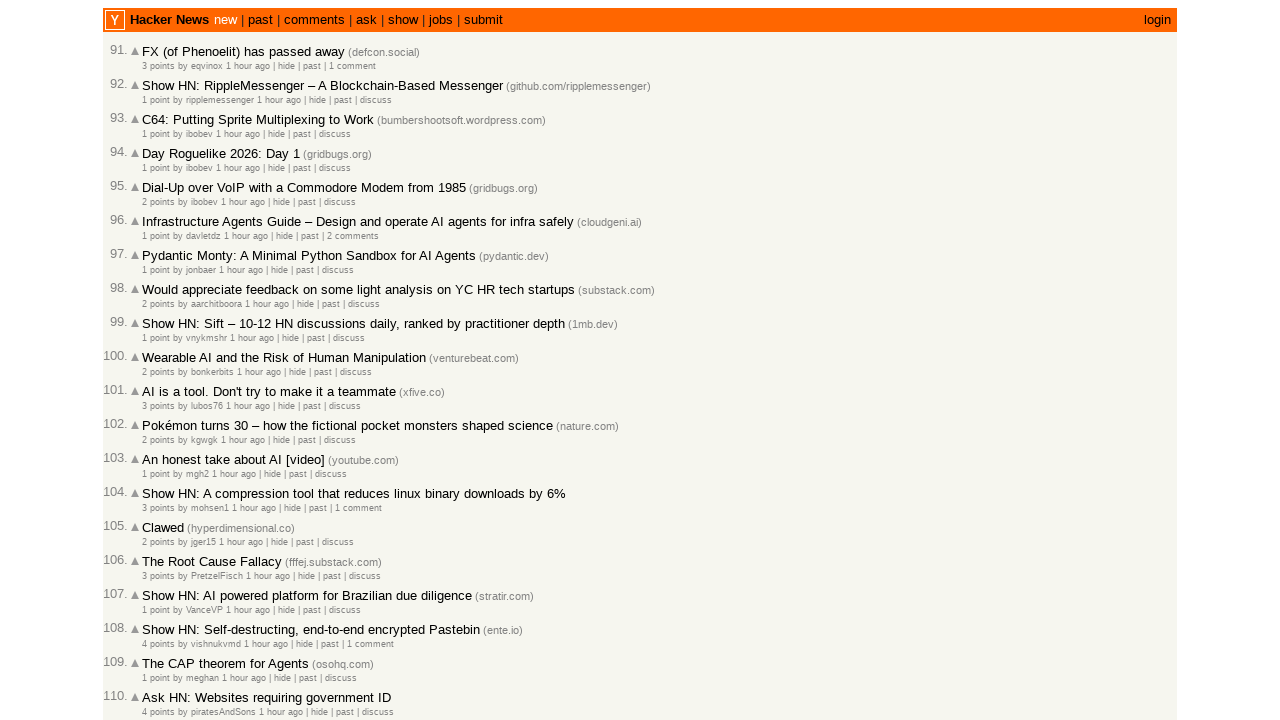

Extracted timestamps from current page, found 30 timestamps
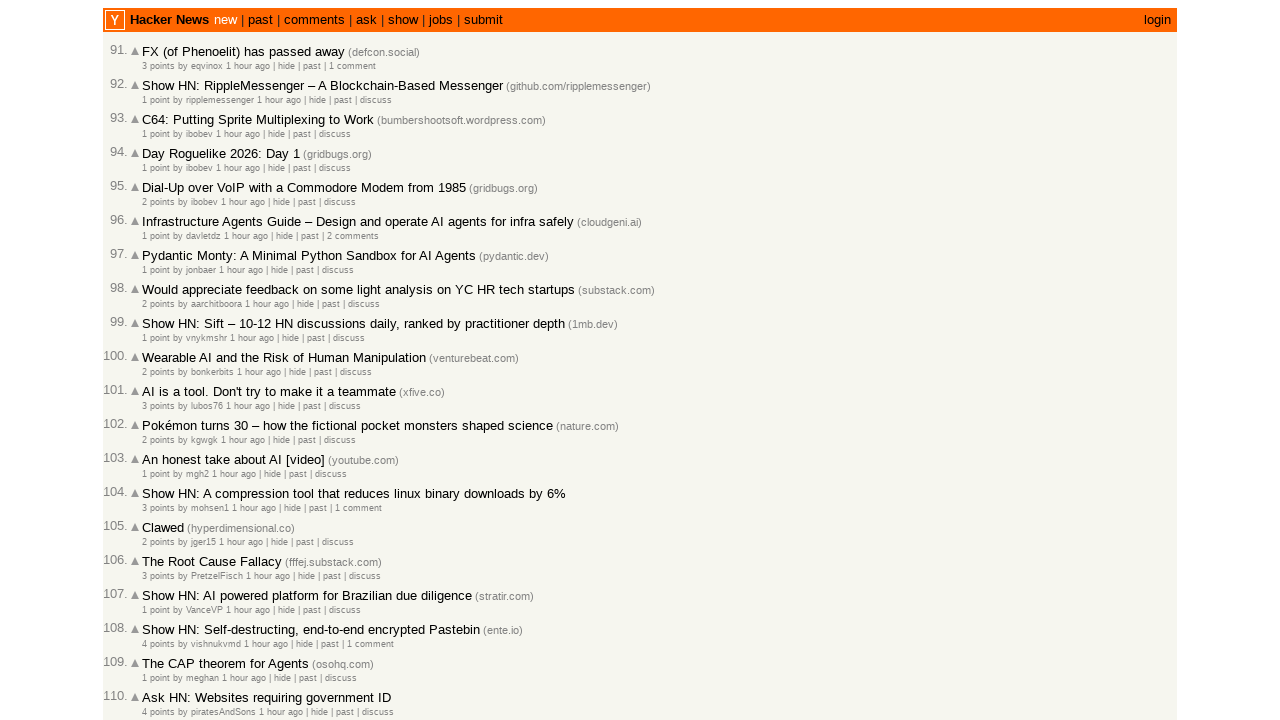

Added new unique timestamps, total collected: 120
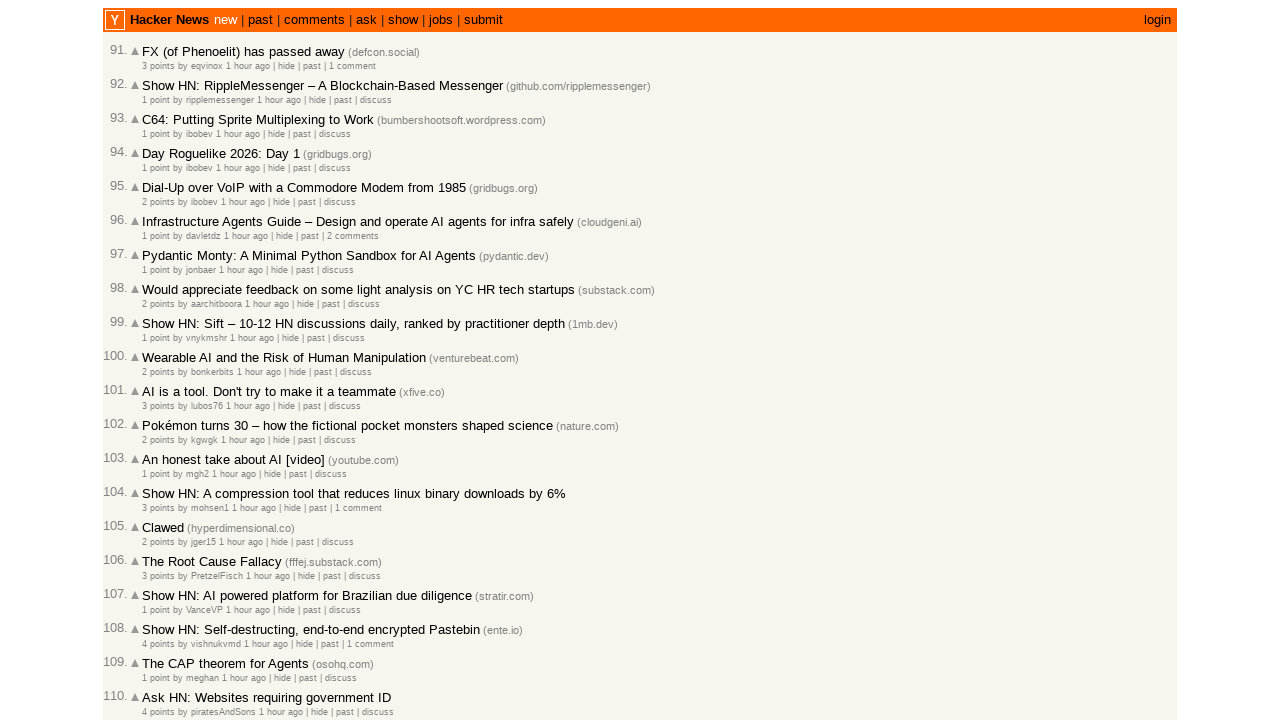

Finished collecting 120 post timestamps
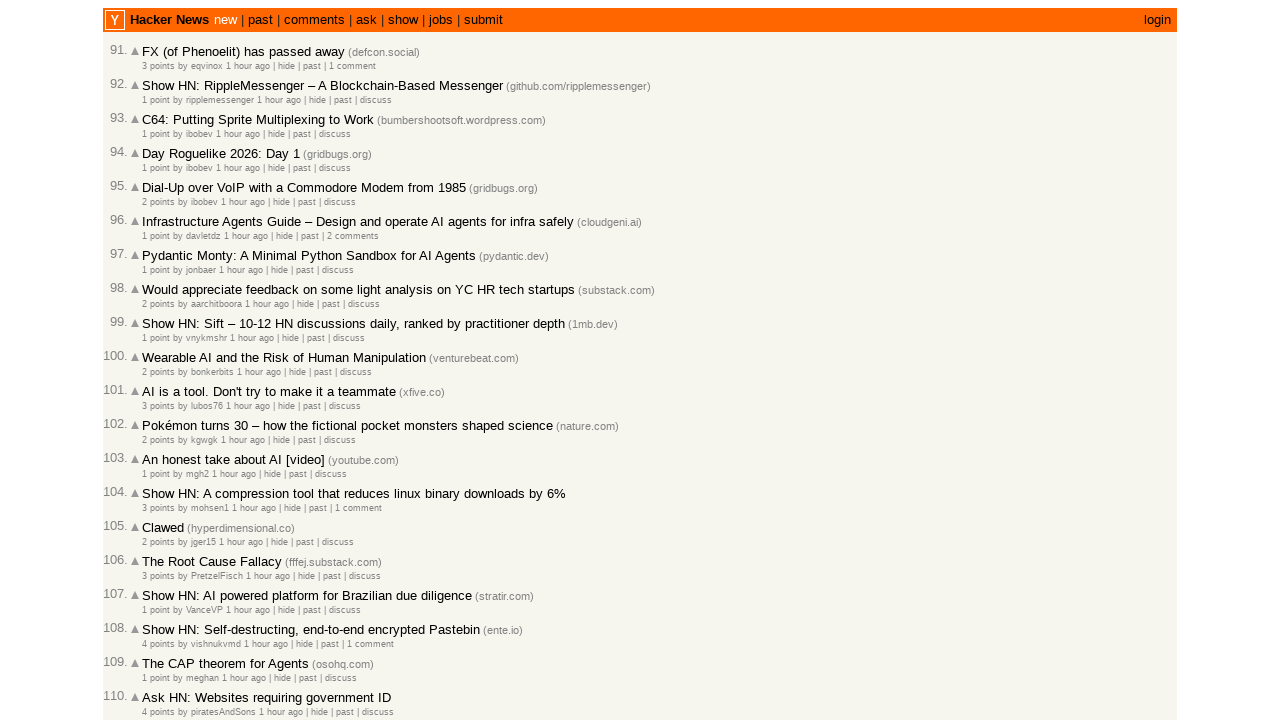

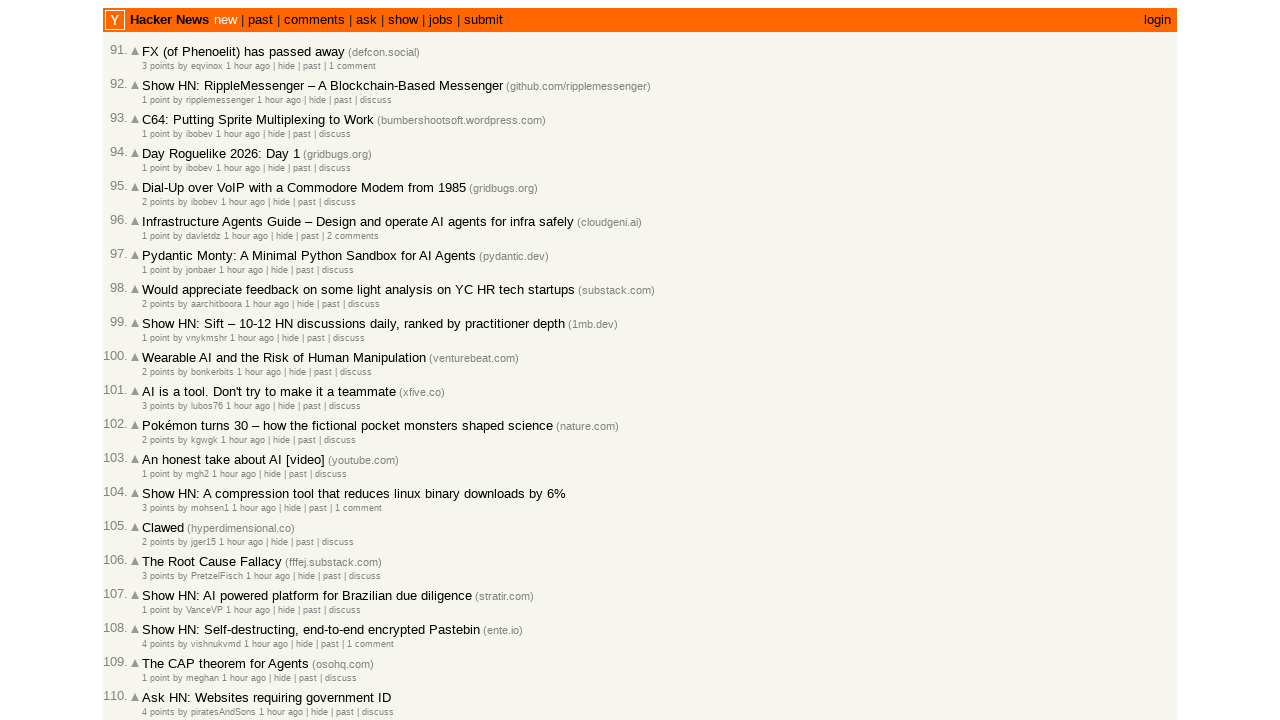